Navigates to Convertio file conversion service and clicks the file upload button to initiate file selection

Starting URL: https://convertio.co/txt-jpg/

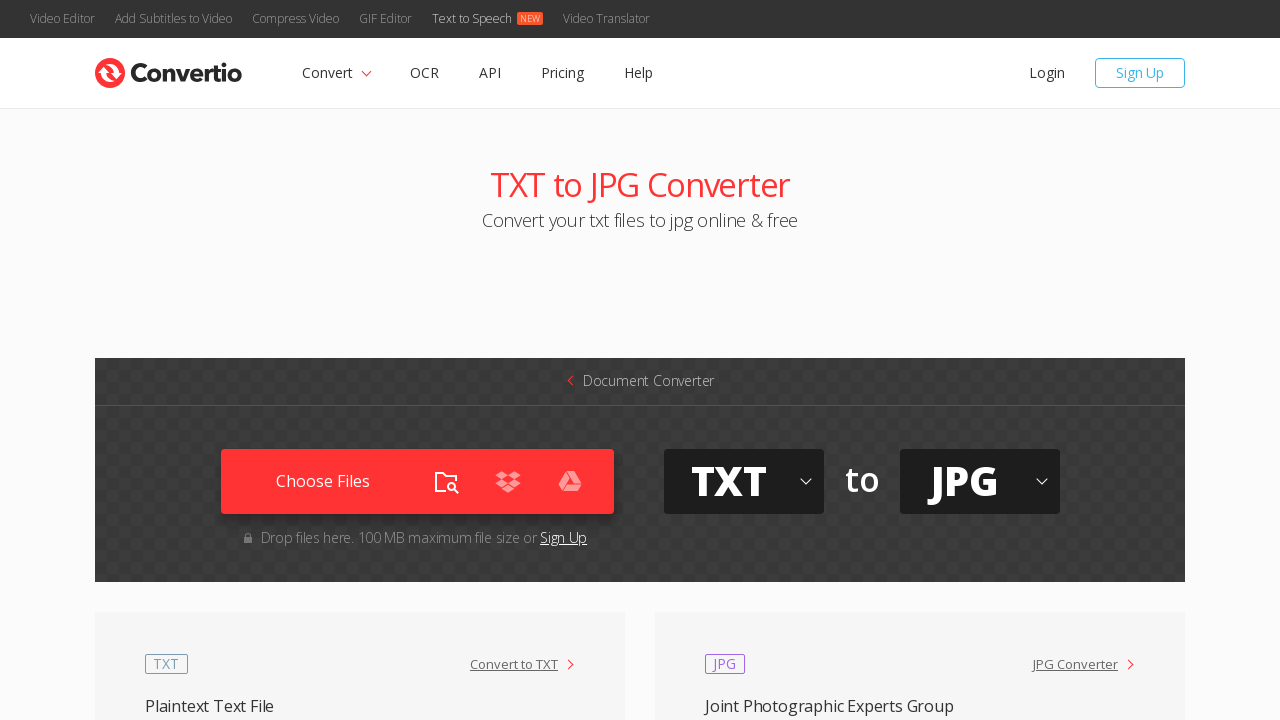

Clicked the file upload button on Convertio txt-jpg conversion page at (318, 482) on [class='action-label']
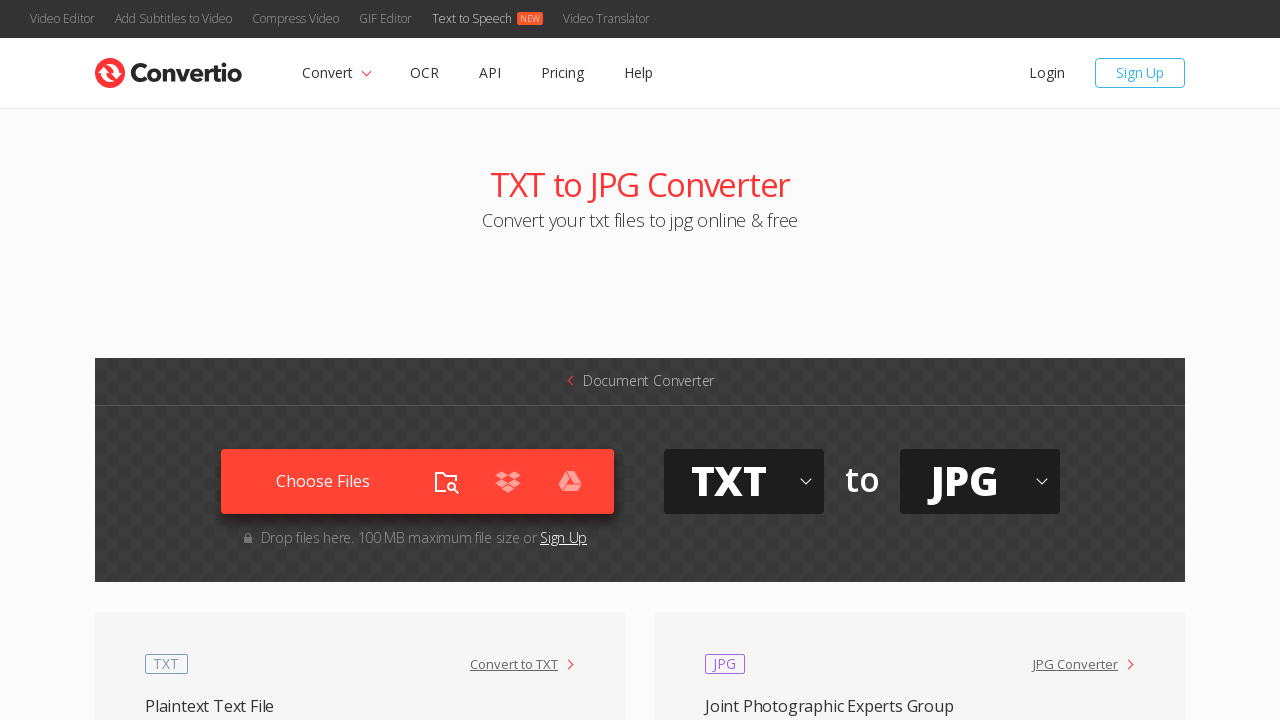

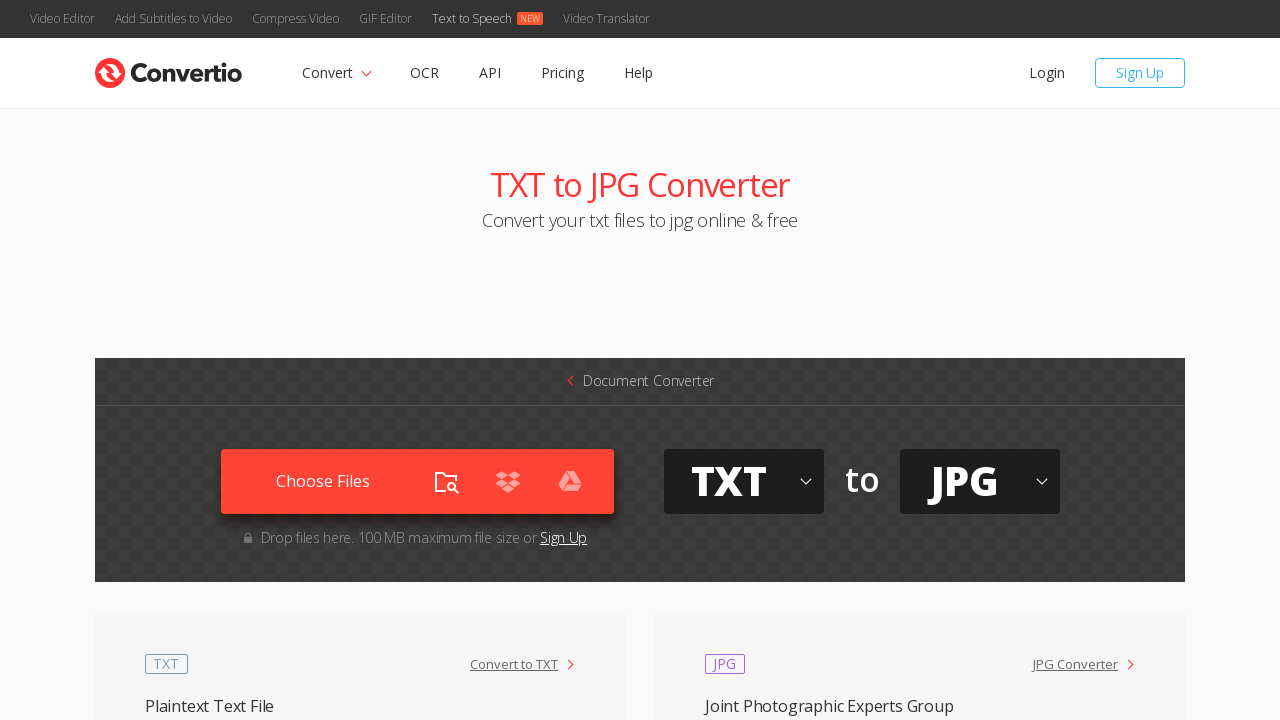